Tests the jQuery UI slider component by dragging the slider handle horizontally to change its position

Starting URL: https://jqueryui.com/slider/

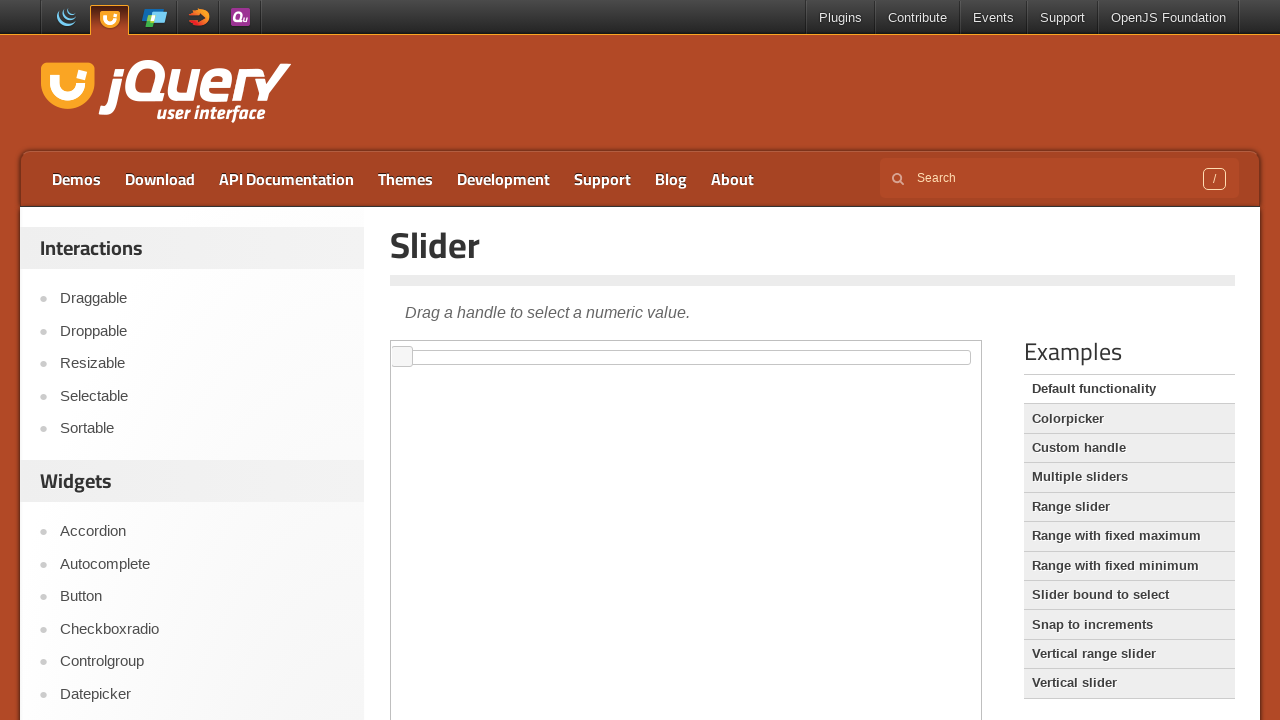

Located the iframe containing the slider component
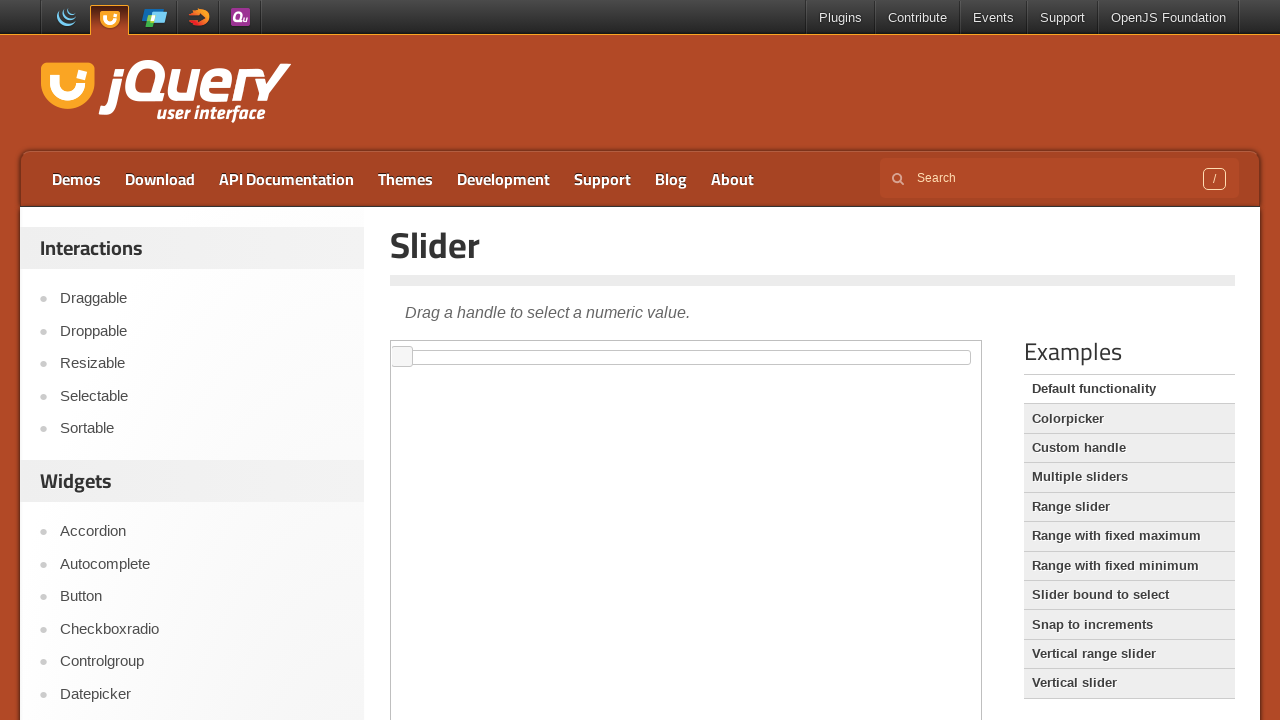

Located the slider handle element
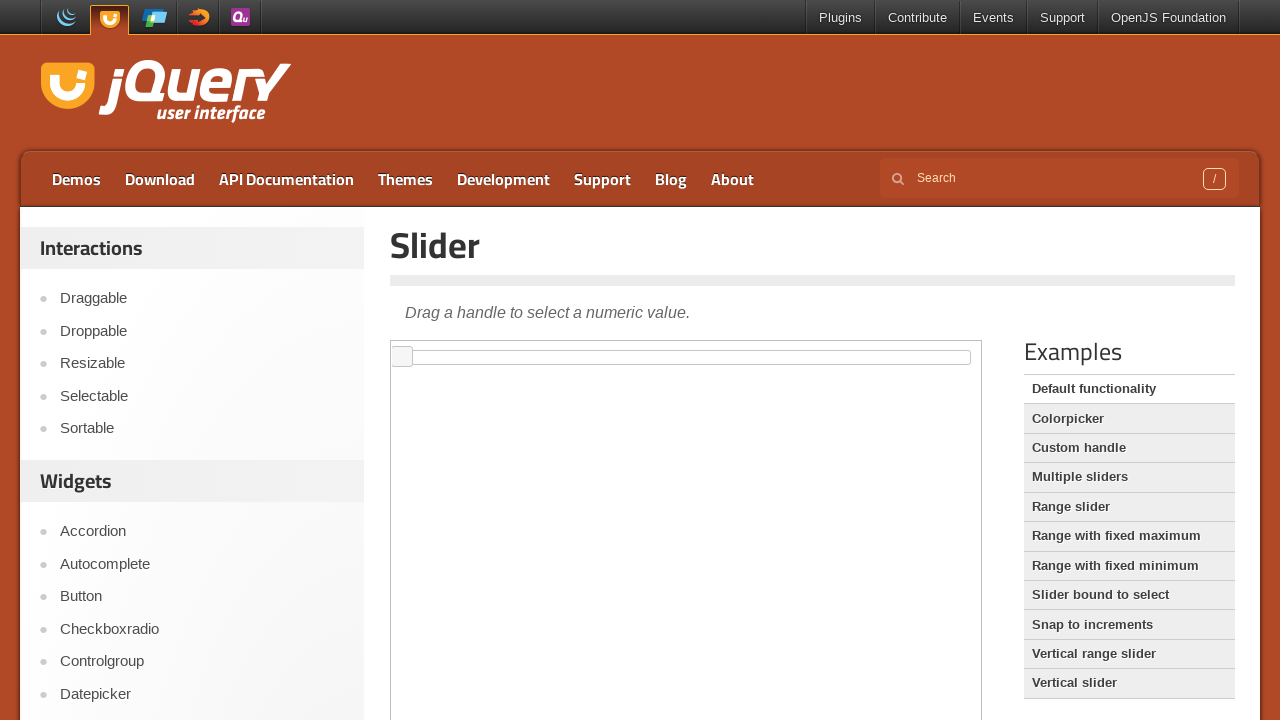

Dragged slider handle 300 pixels to the right to change its position at (693, 347)
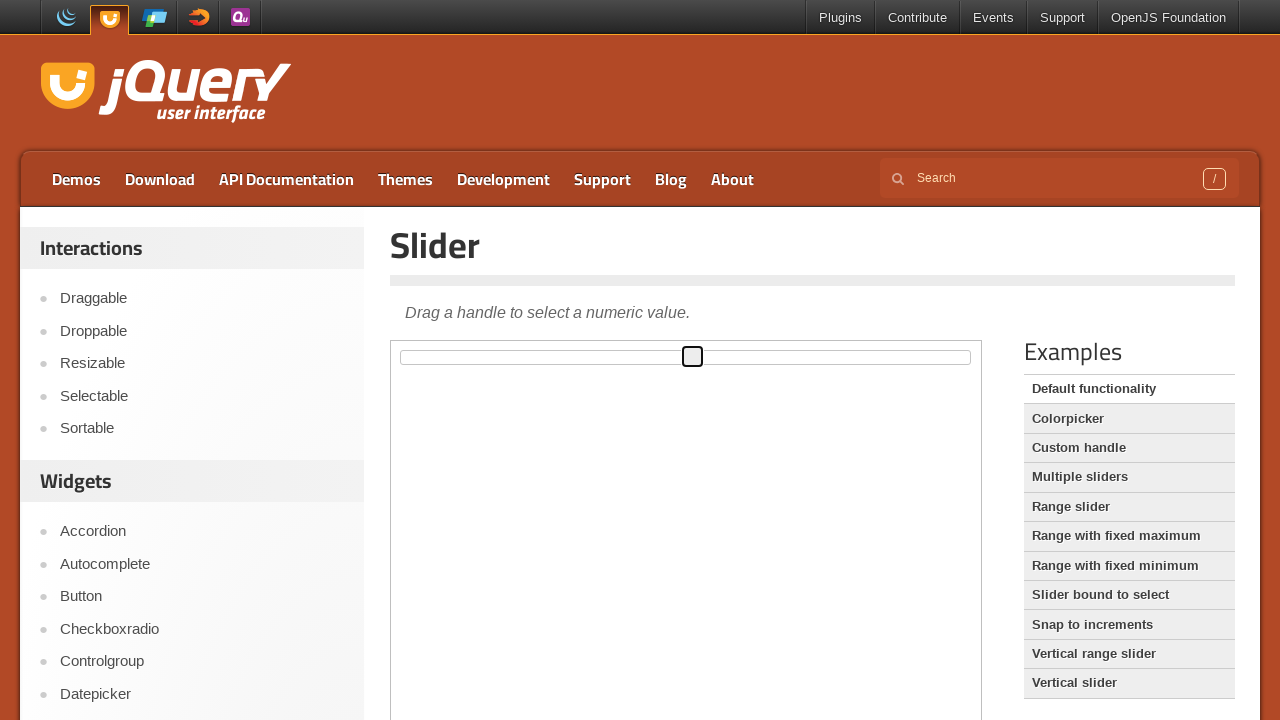

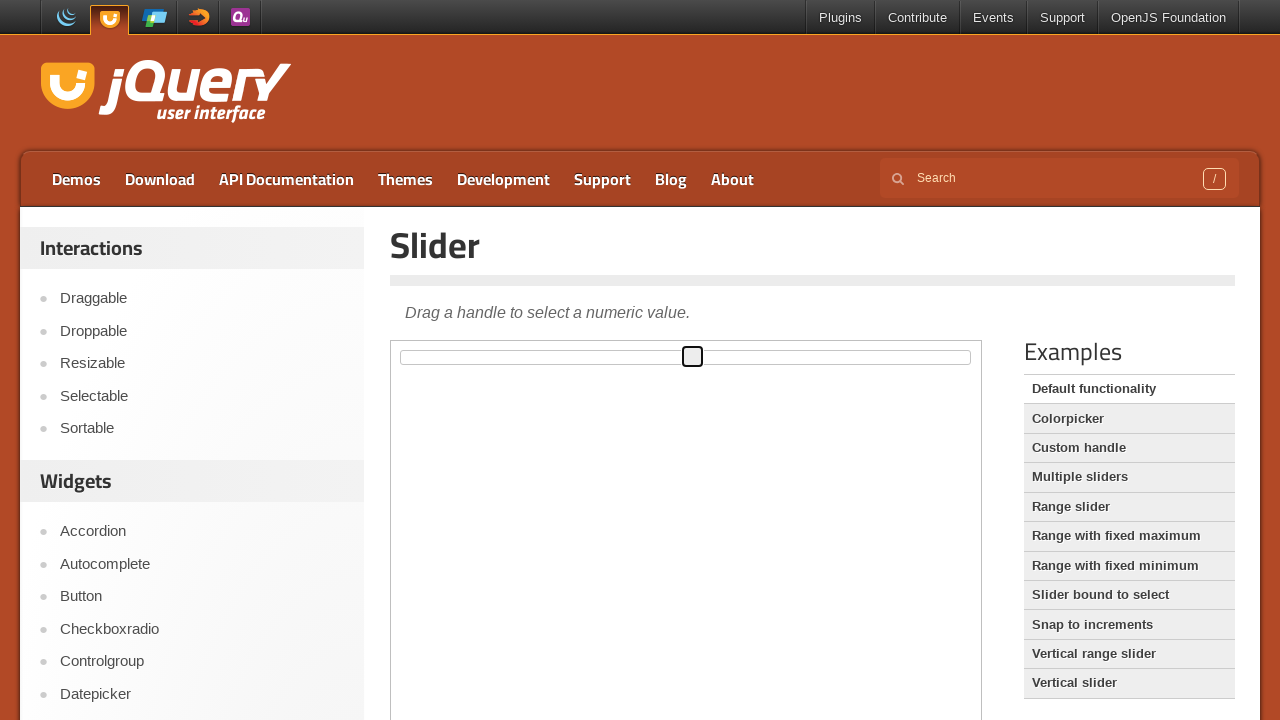